Tests table interaction on a training page by reading table structure (columns, rows, cell values), sorting the table by clicking a header, and verifying the table content changes after sorting.

Starting URL: https://v1.training-support.net/selenium/tables

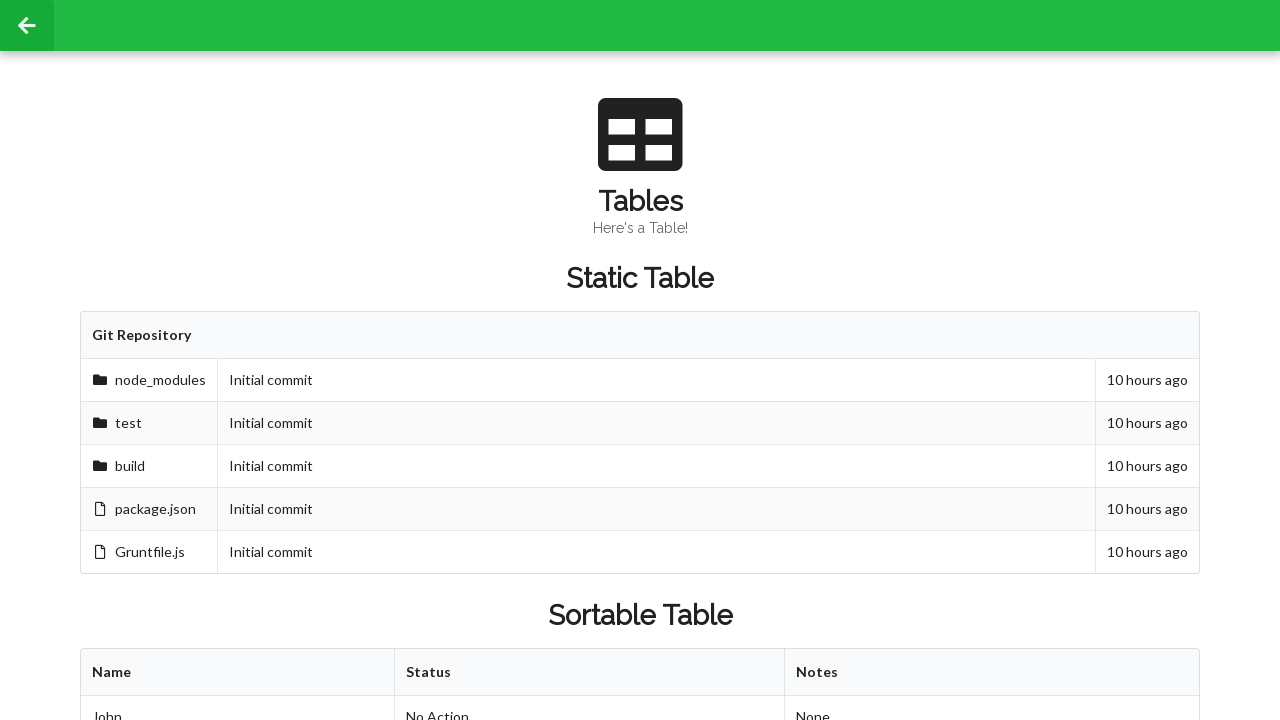

Waited for sortable table to be present
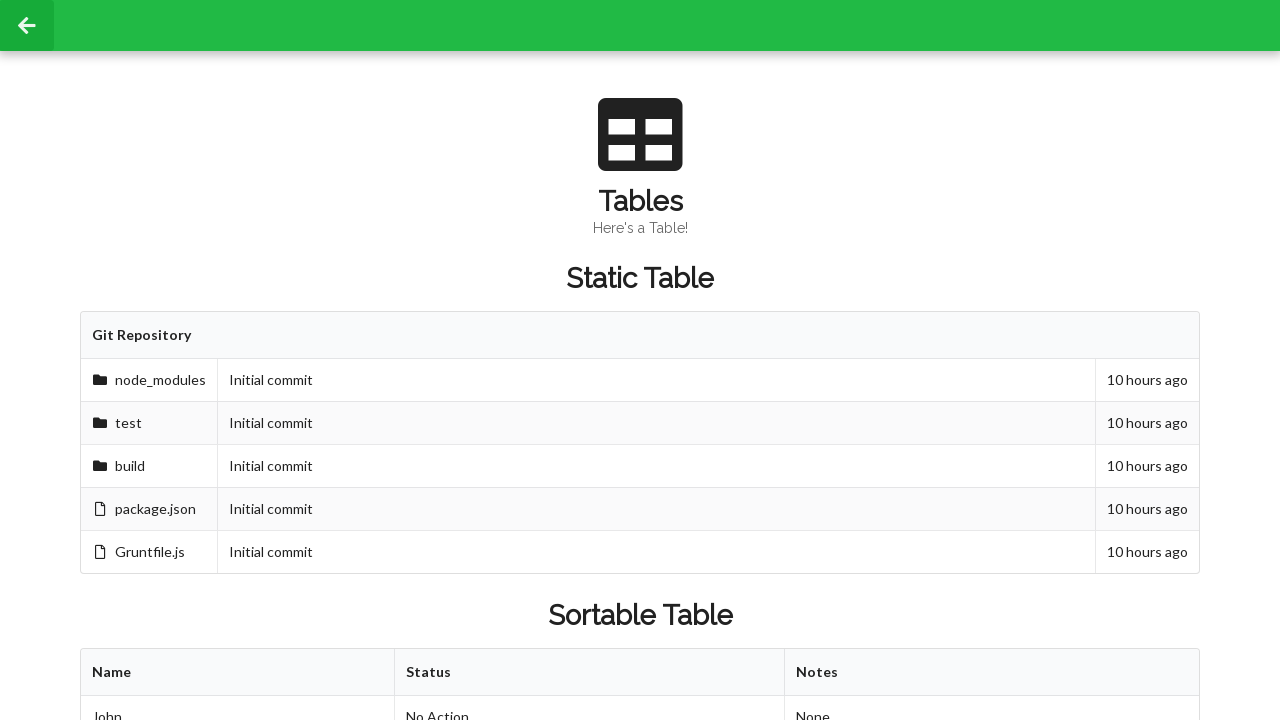

Retrieved all columns from first row of table body
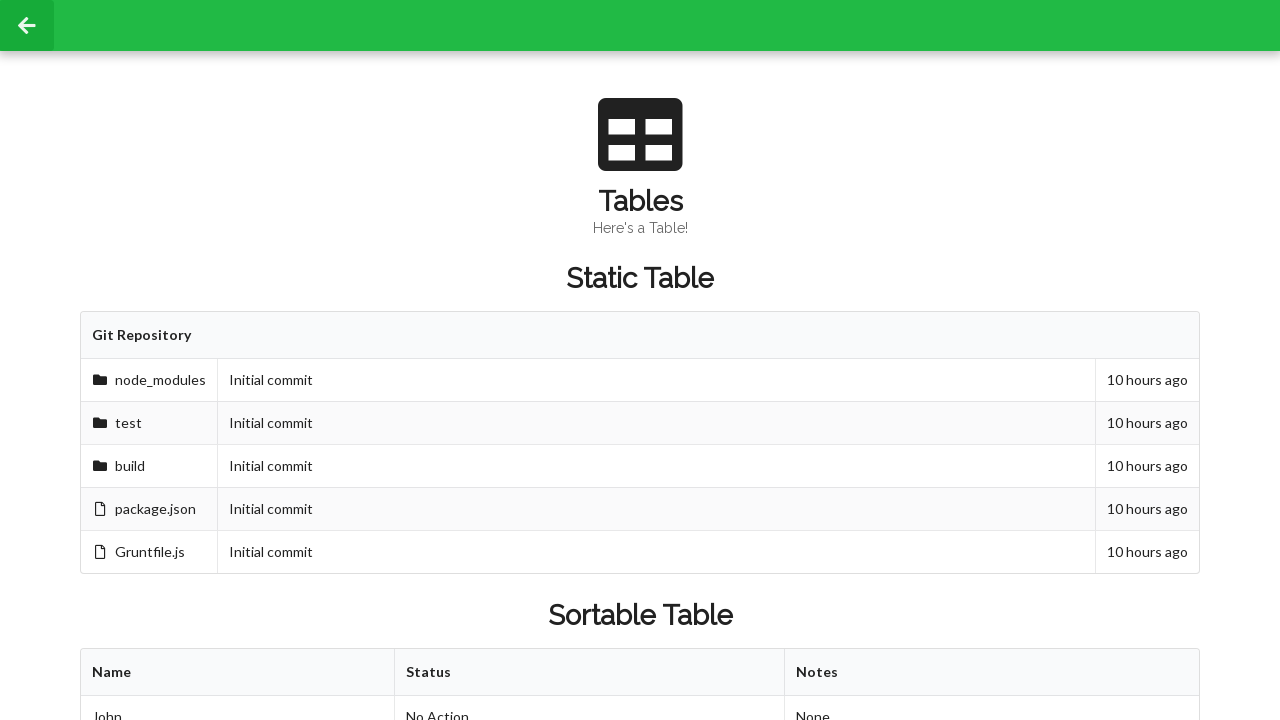

Retrieved all rows from table body
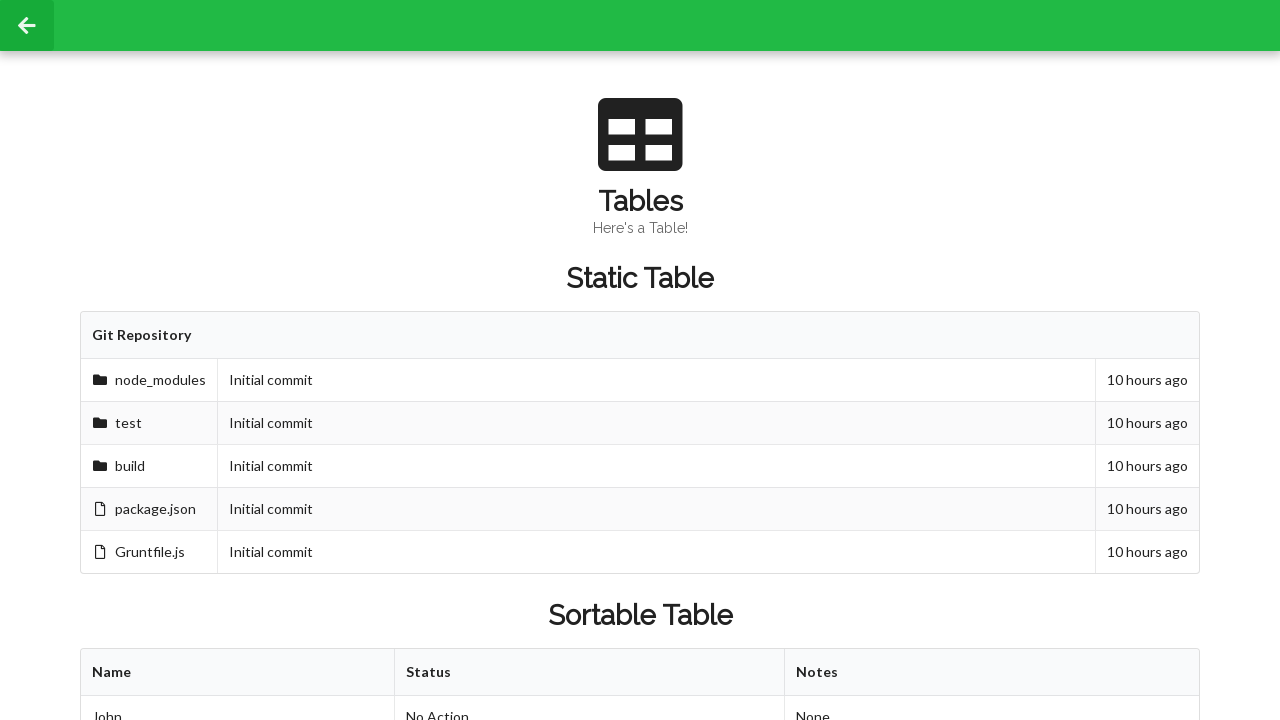

Retrieved cell value from second row, second column before sorting
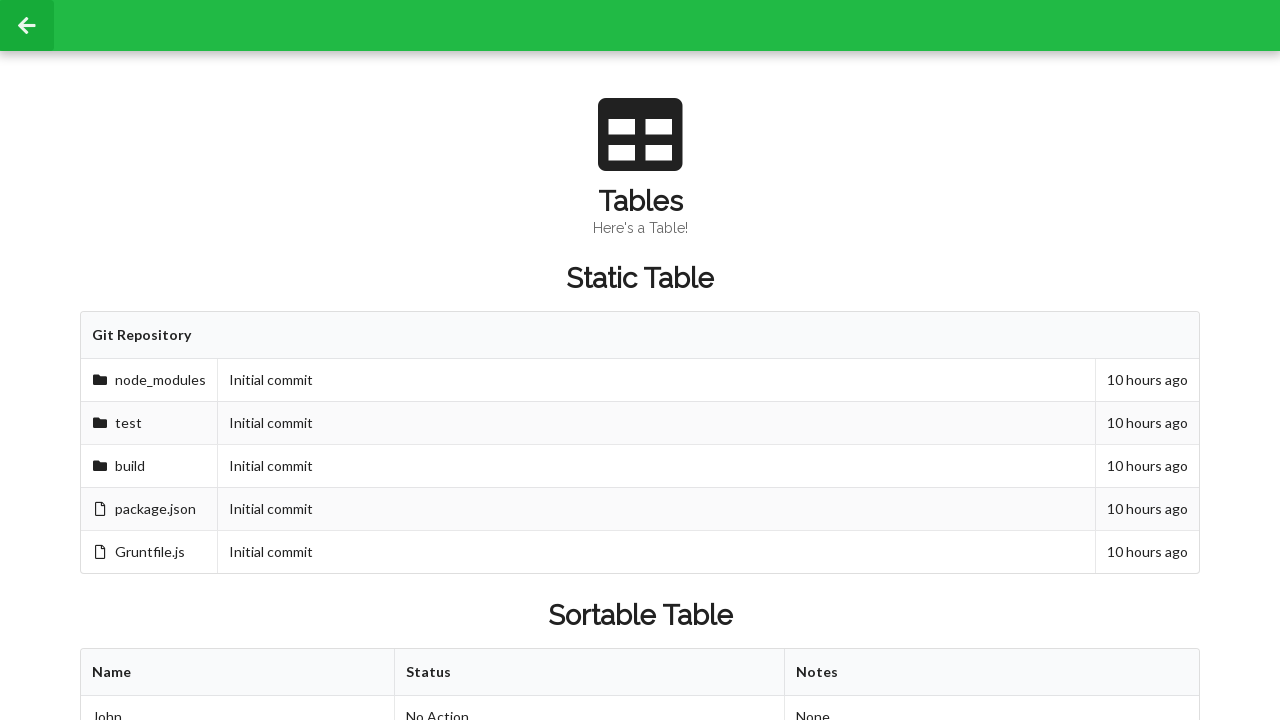

Clicked table header to sort the table at (238, 673) on xpath=//table[@id='sortableTable']/thead/tr/th
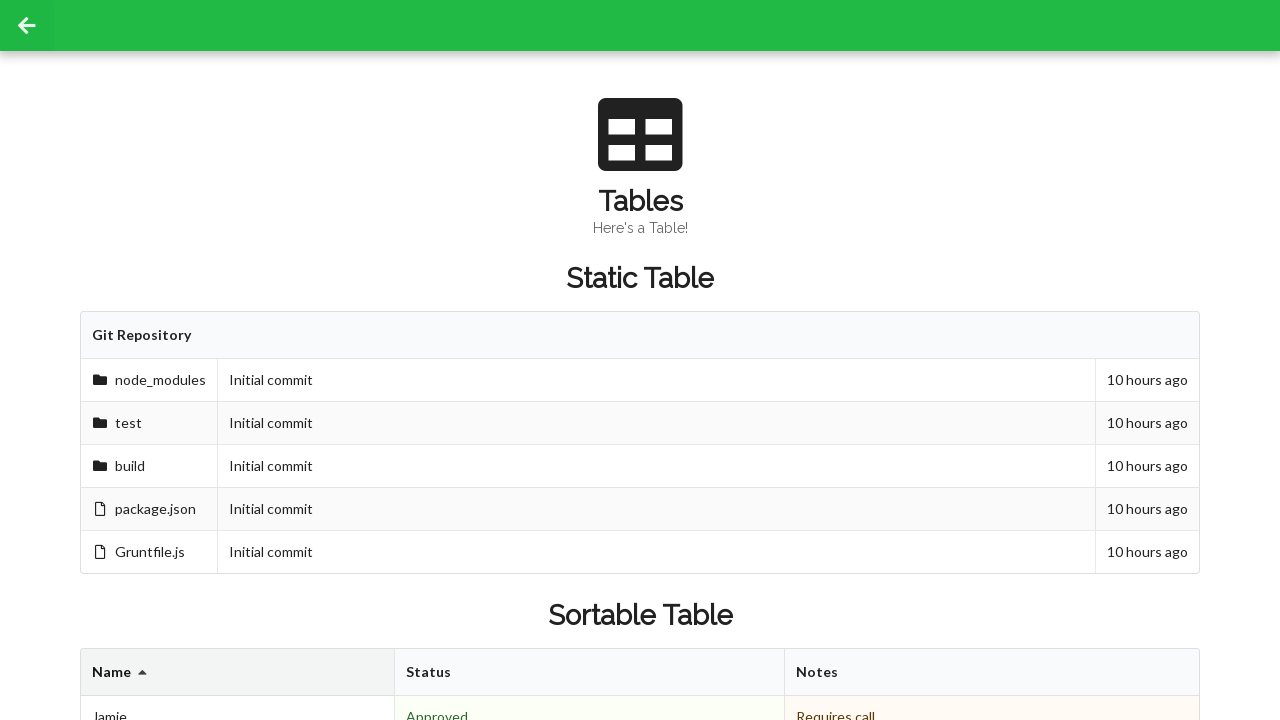

Waited for sort operation to complete
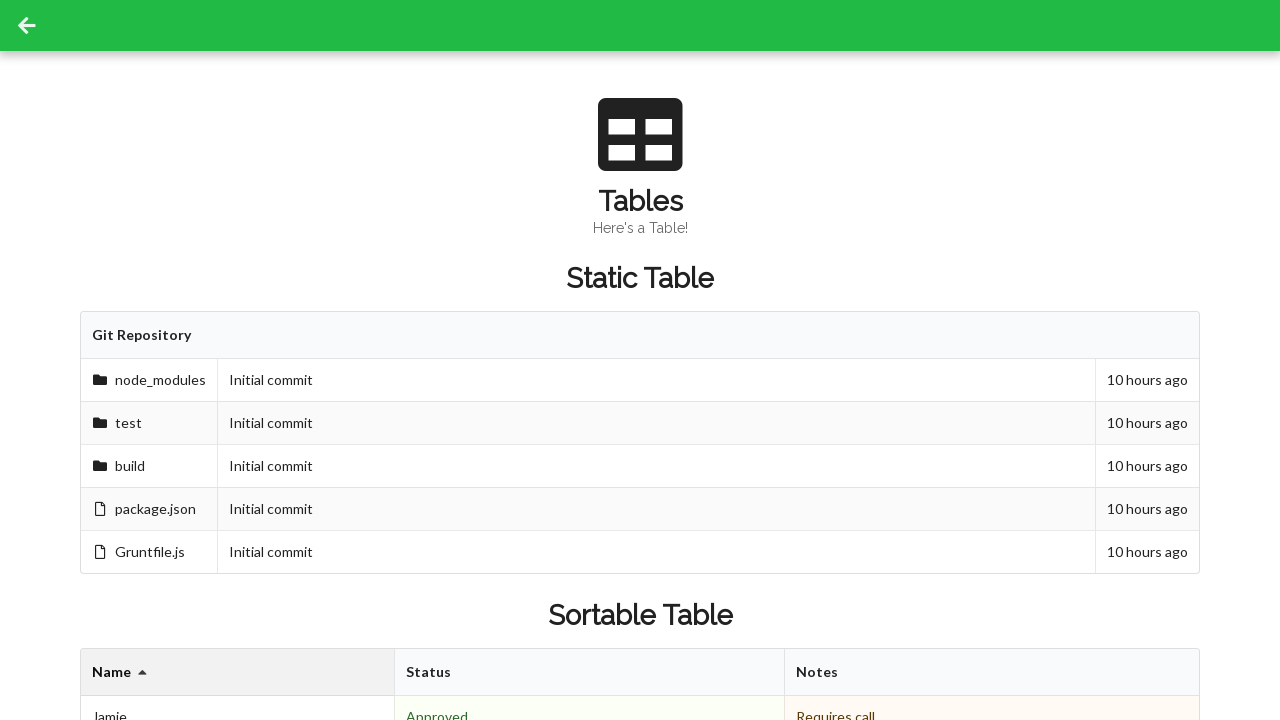

Retrieved cell value from second row, second column after sorting
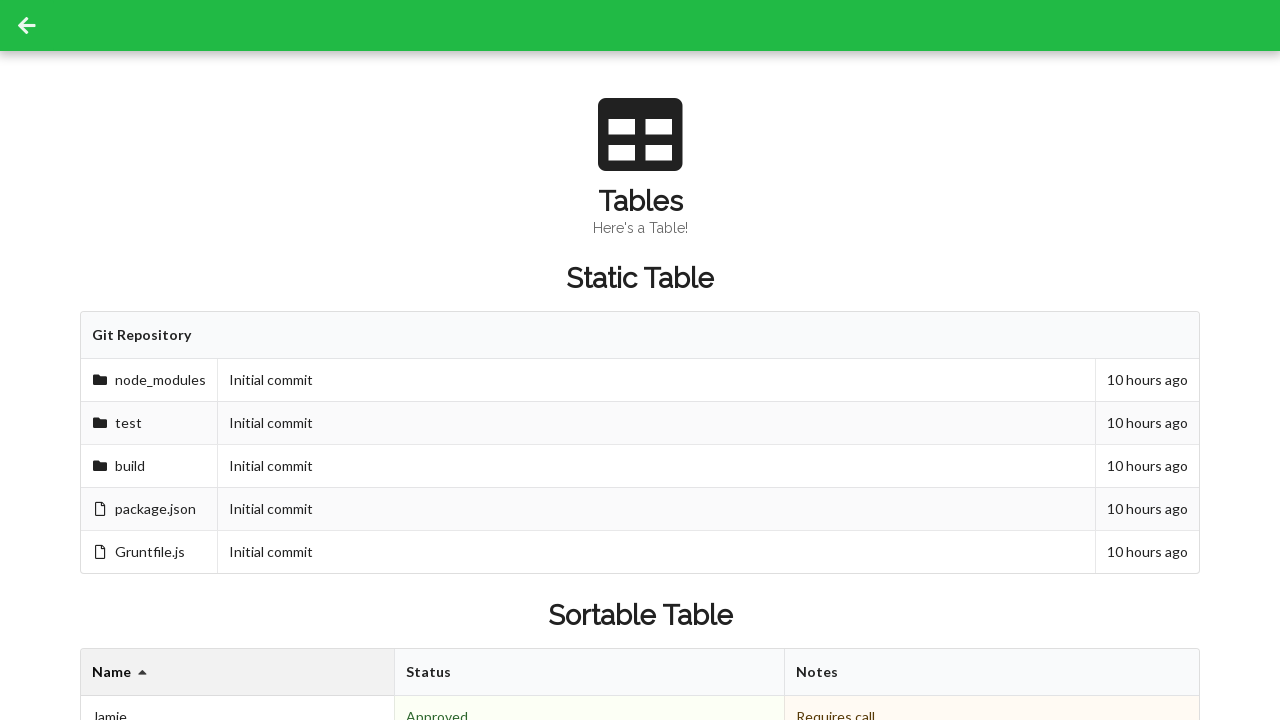

Retrieved all footer cells from table
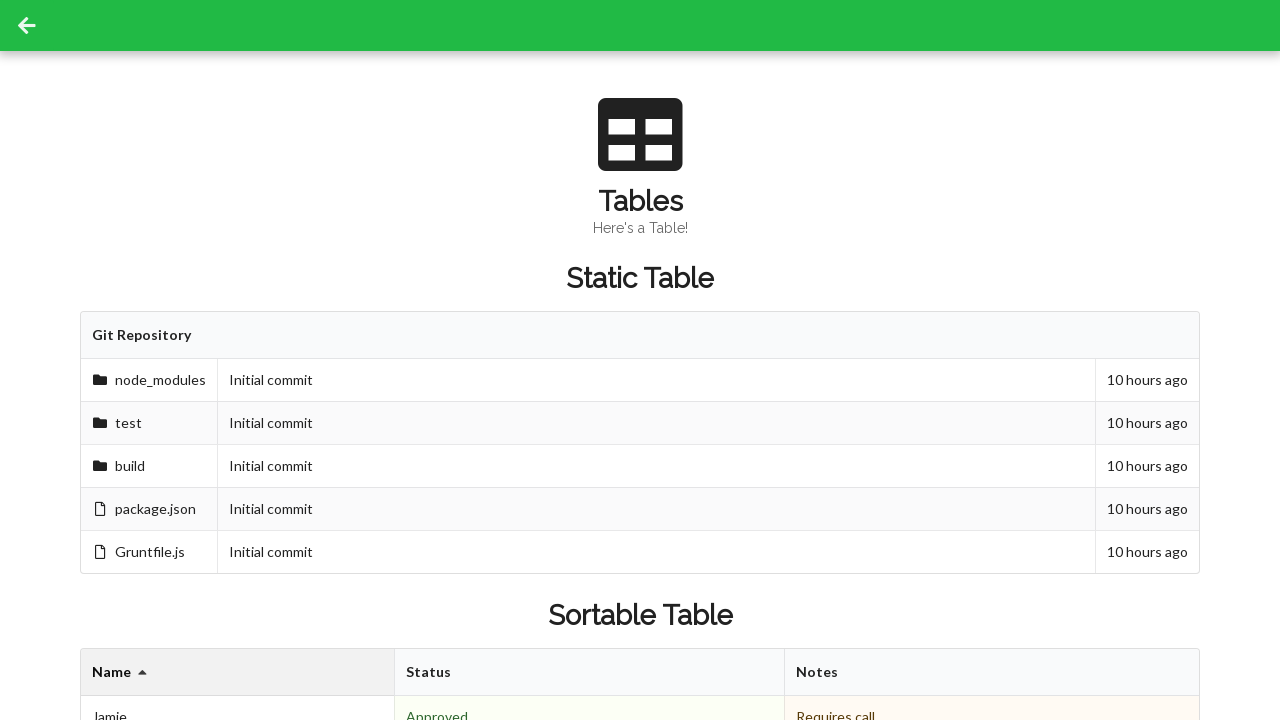

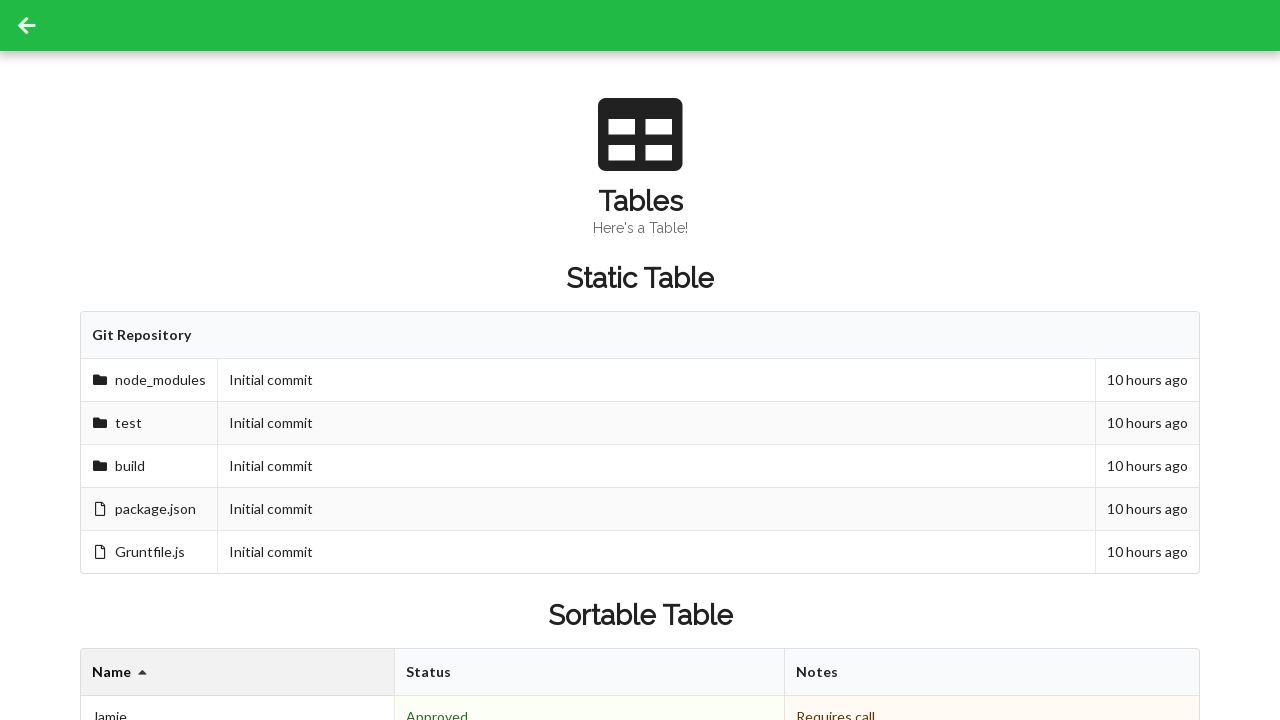